Tests dynamic content loading by clicking a start button and waiting for a hidden element to become visible, then verifying the displayed text.

Starting URL: https://the-internet.herokuapp.com/dynamic_loading/1

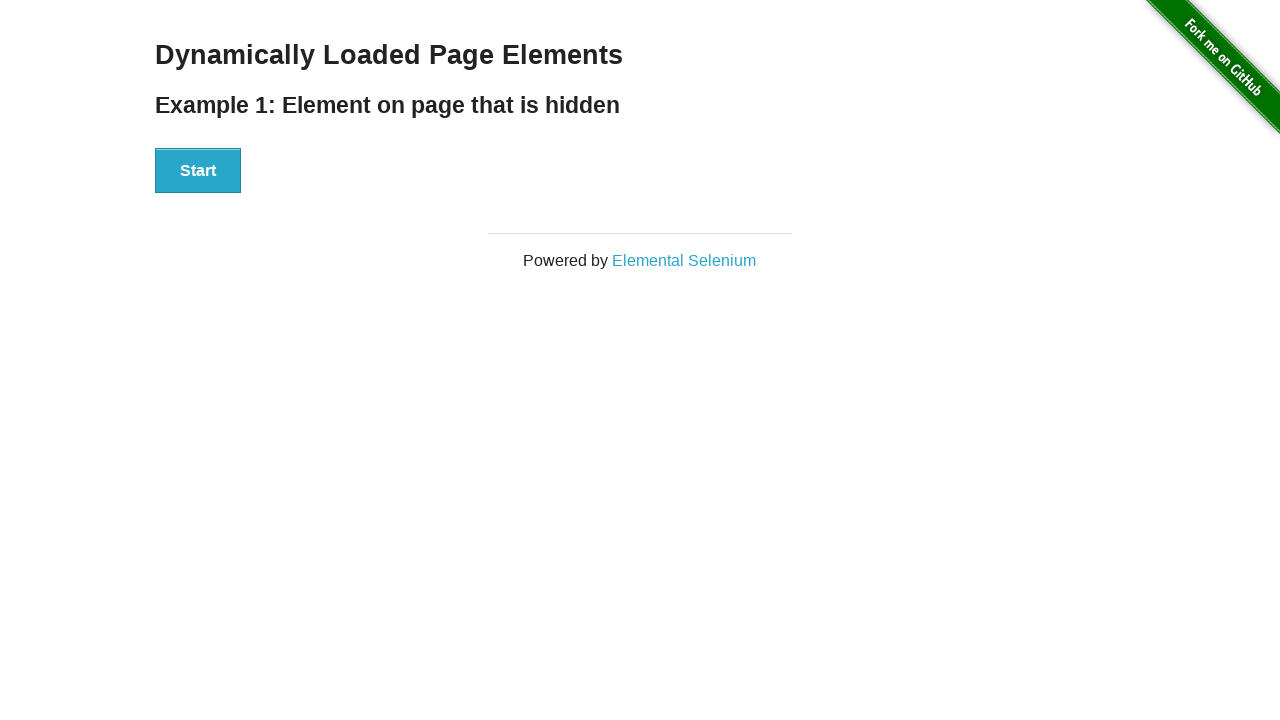

Clicked start button to trigger dynamic content loading at (198, 171) on #start button
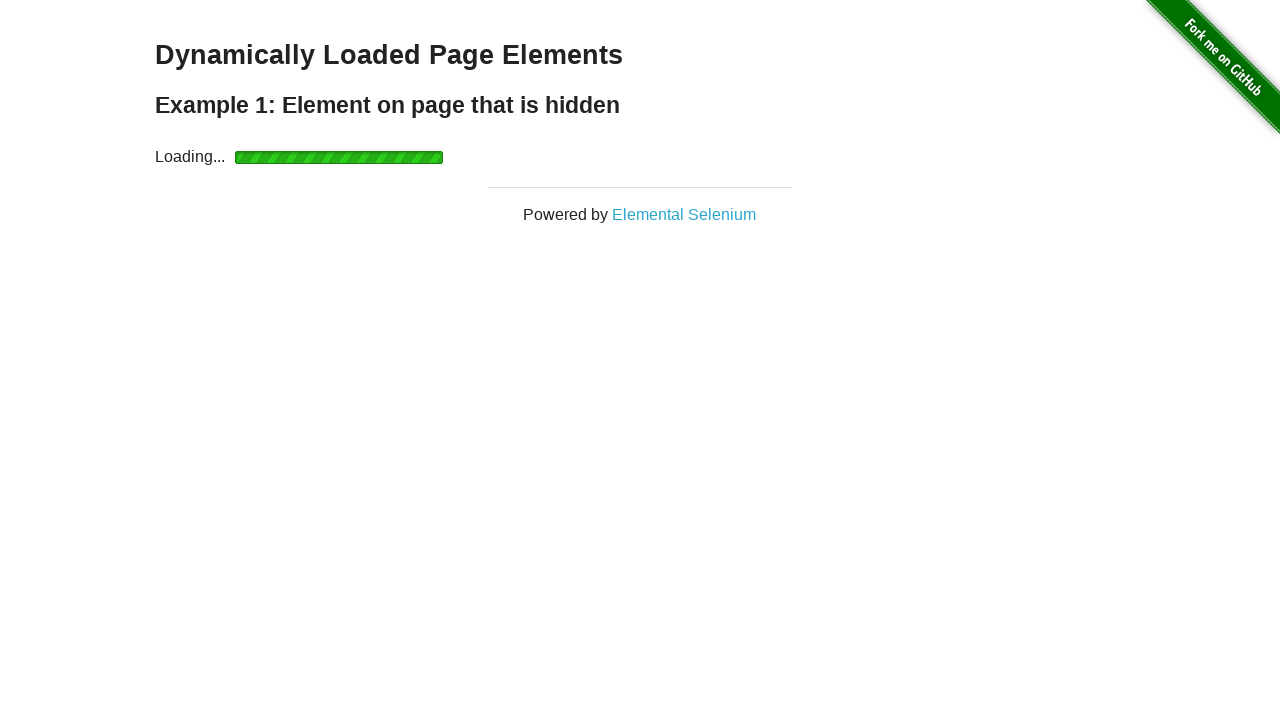

Waited for finish message to become visible
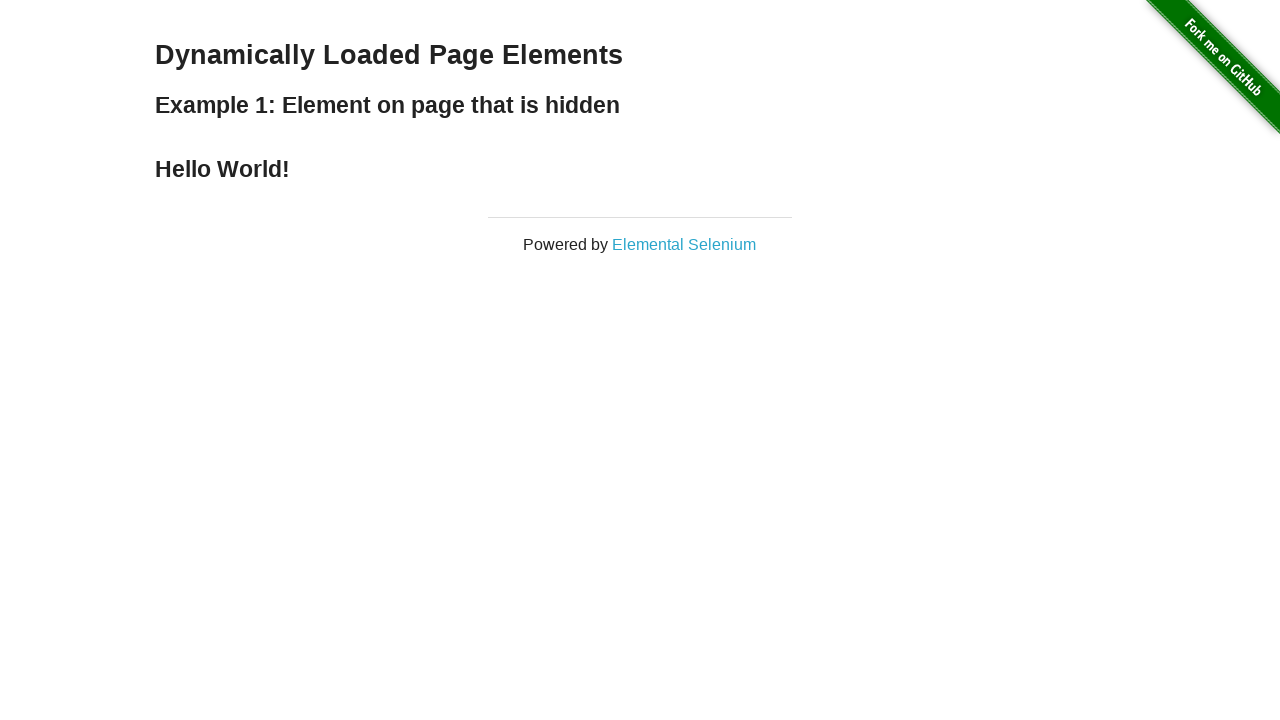

Located finish element (#finish h4)
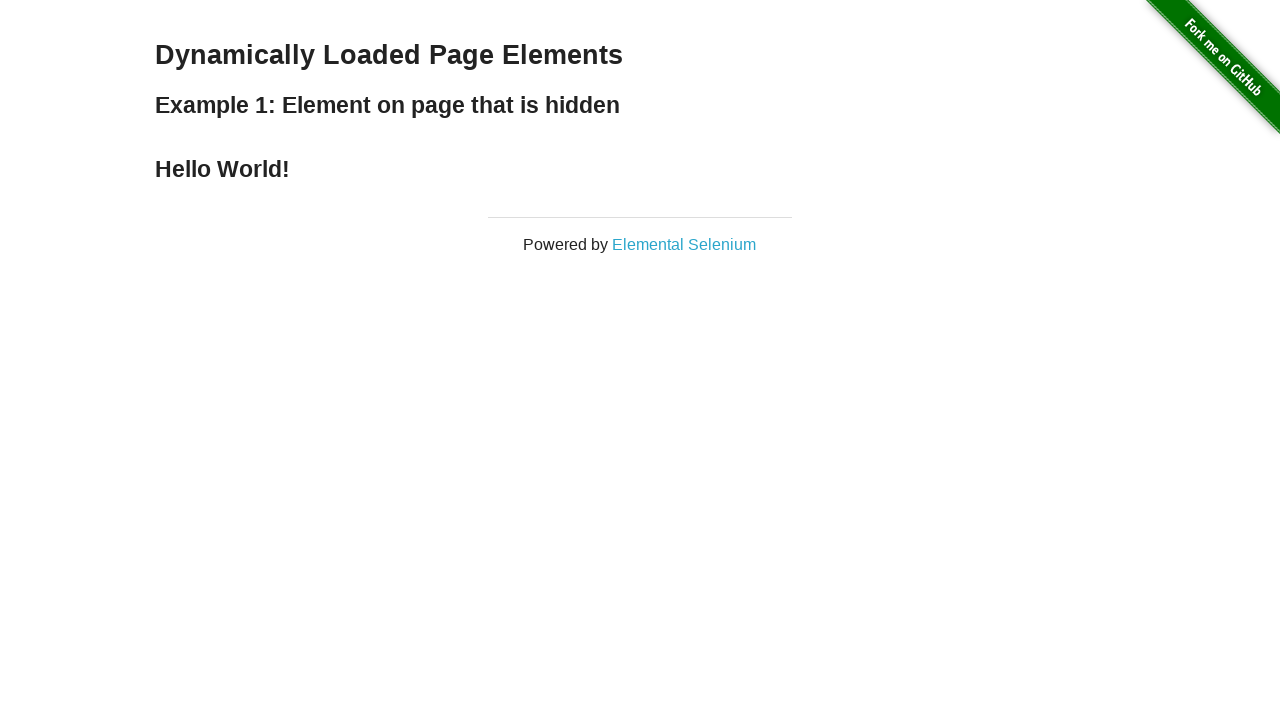

Verified finish element is visible
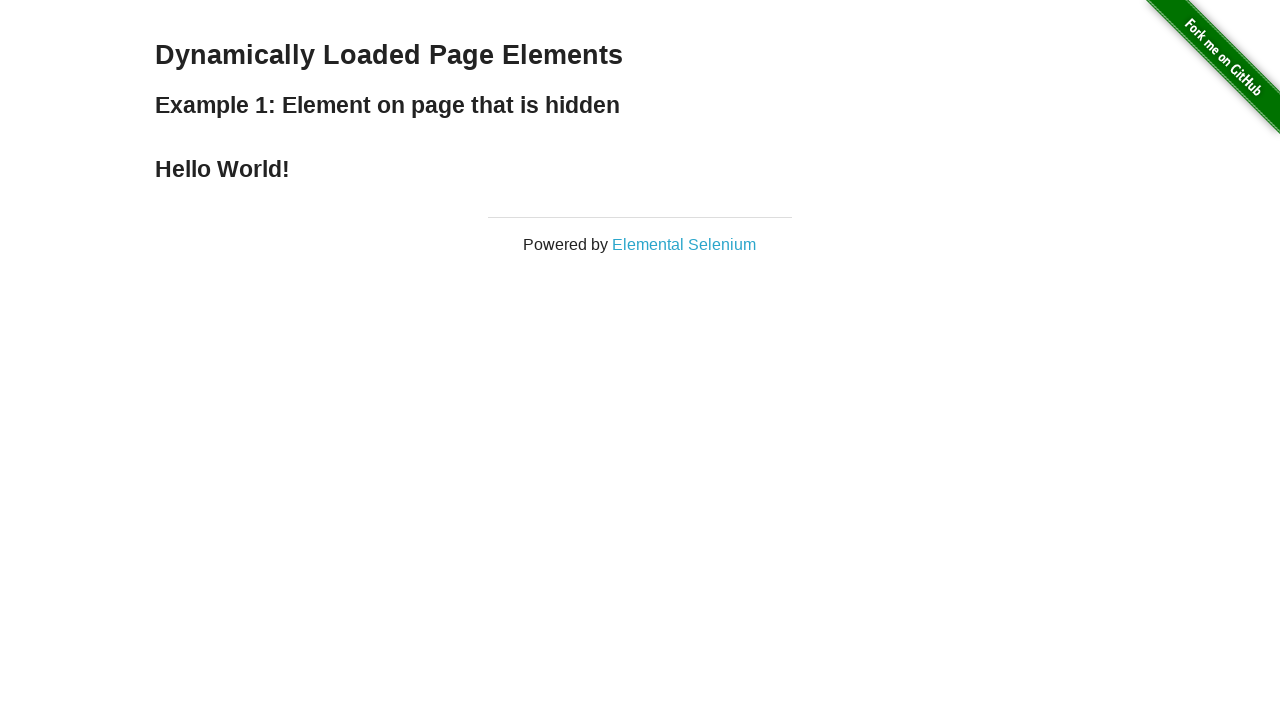

Retrieved text content from finish element
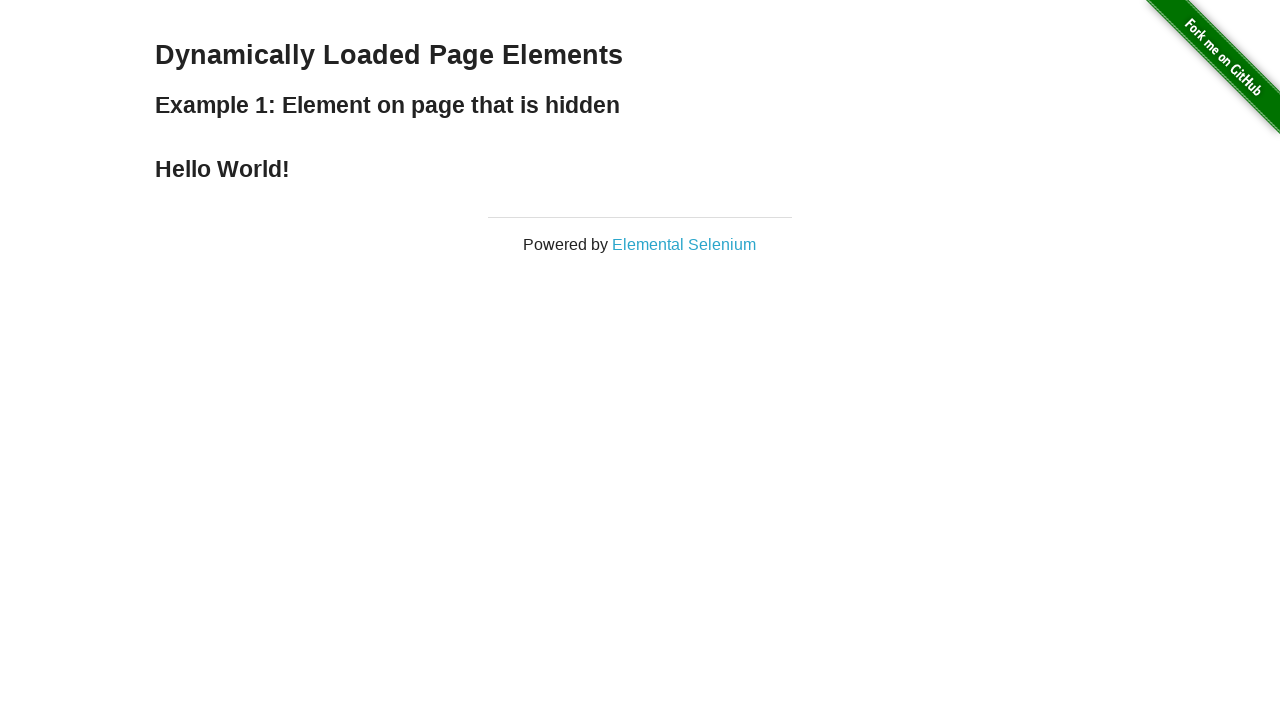

Printed element visibility status: True
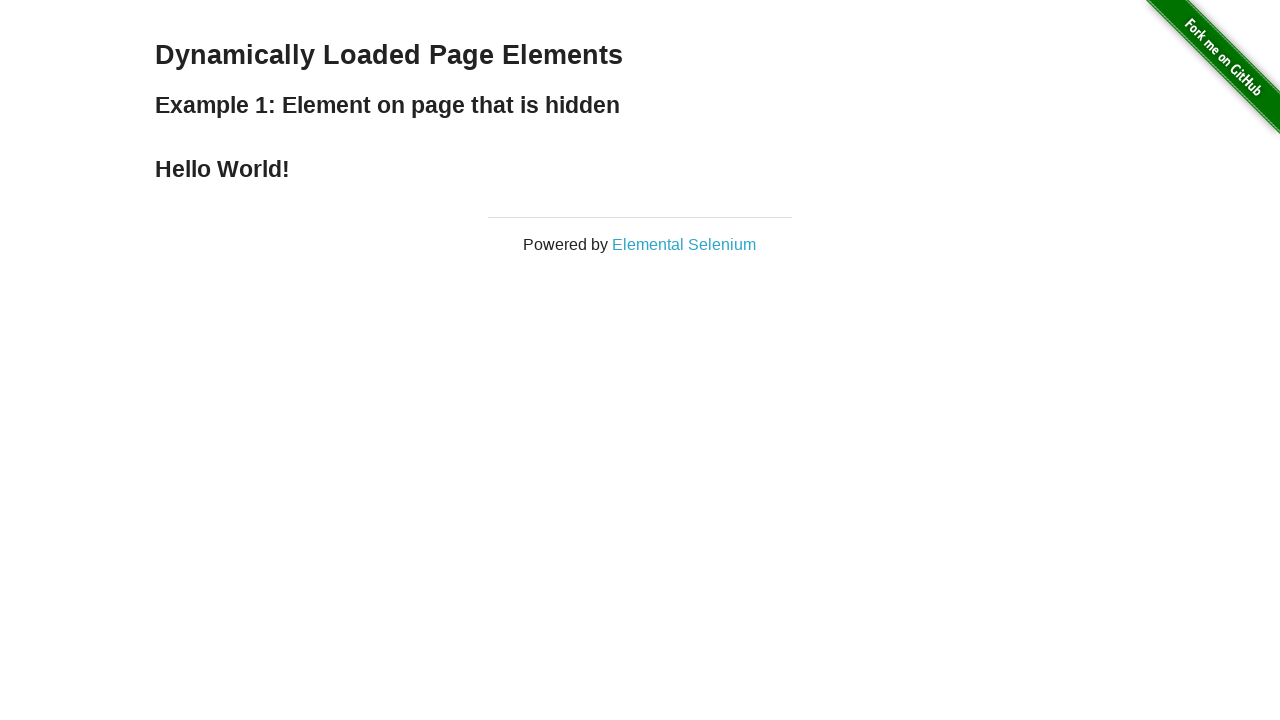

Printed element text: Hello World!
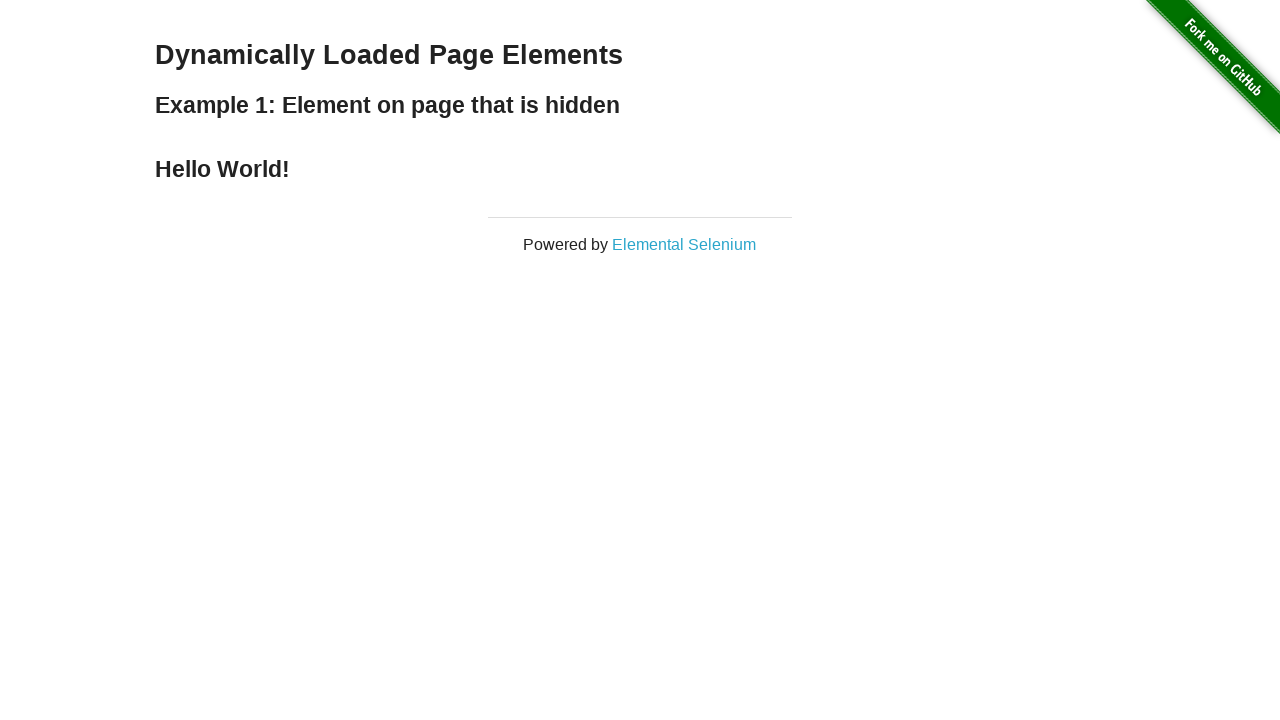

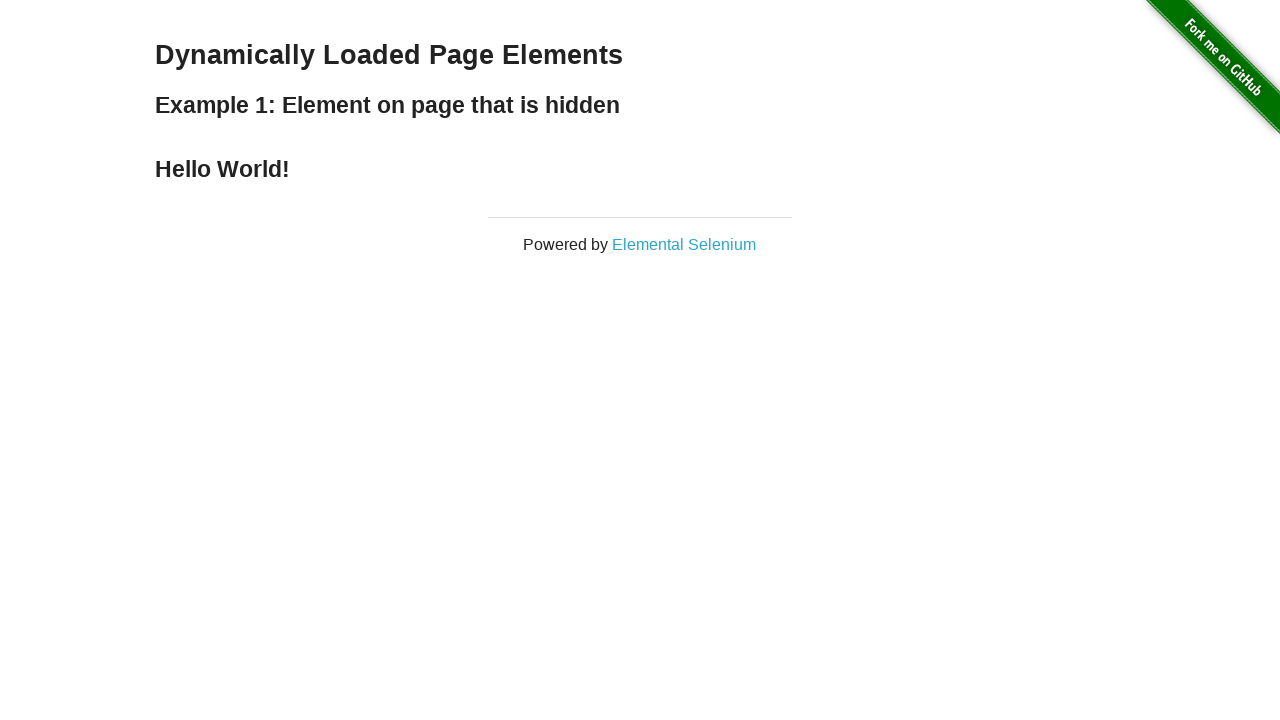